Tests relative locators on a practice page by finding elements above, below, and near a specific user name in a table, demonstrating Playwright's spatial locator capabilities.

Starting URL: https://selectorshub.com/xpath-practice-page/

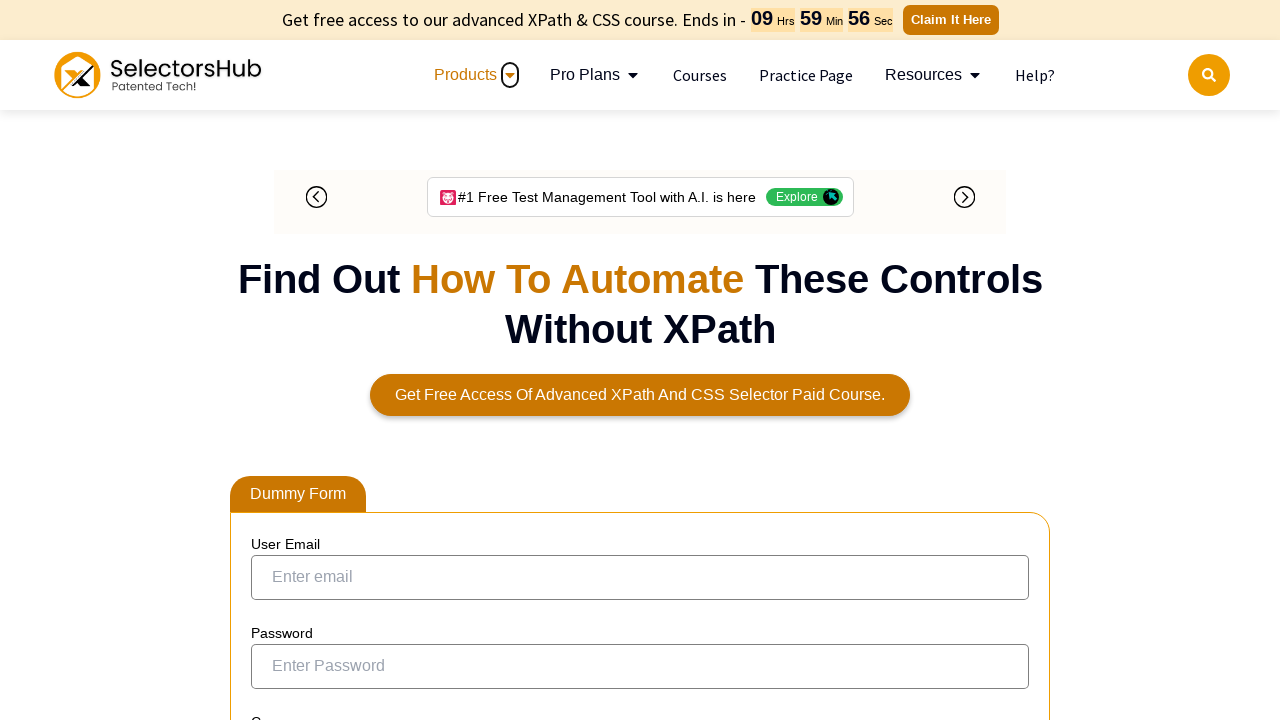

Retrieved user name above Joe.Root using relative locator
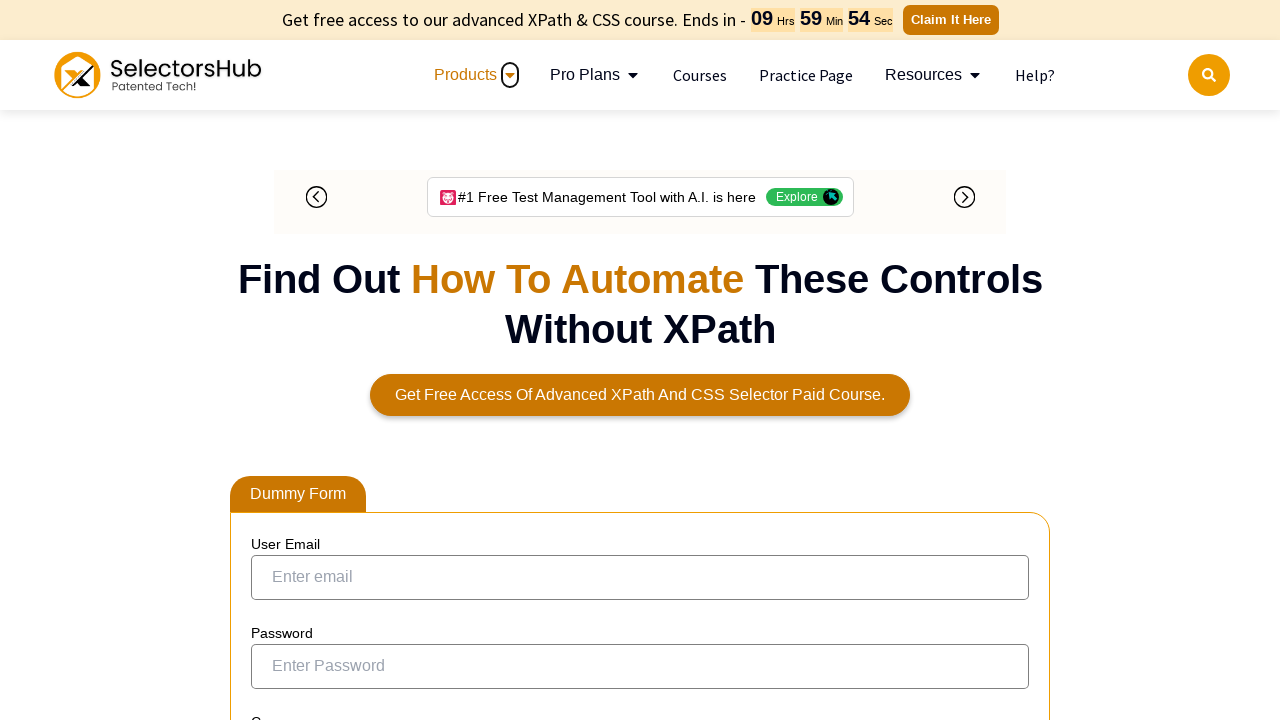

Retrieved user name below Joe.Root using relative locator
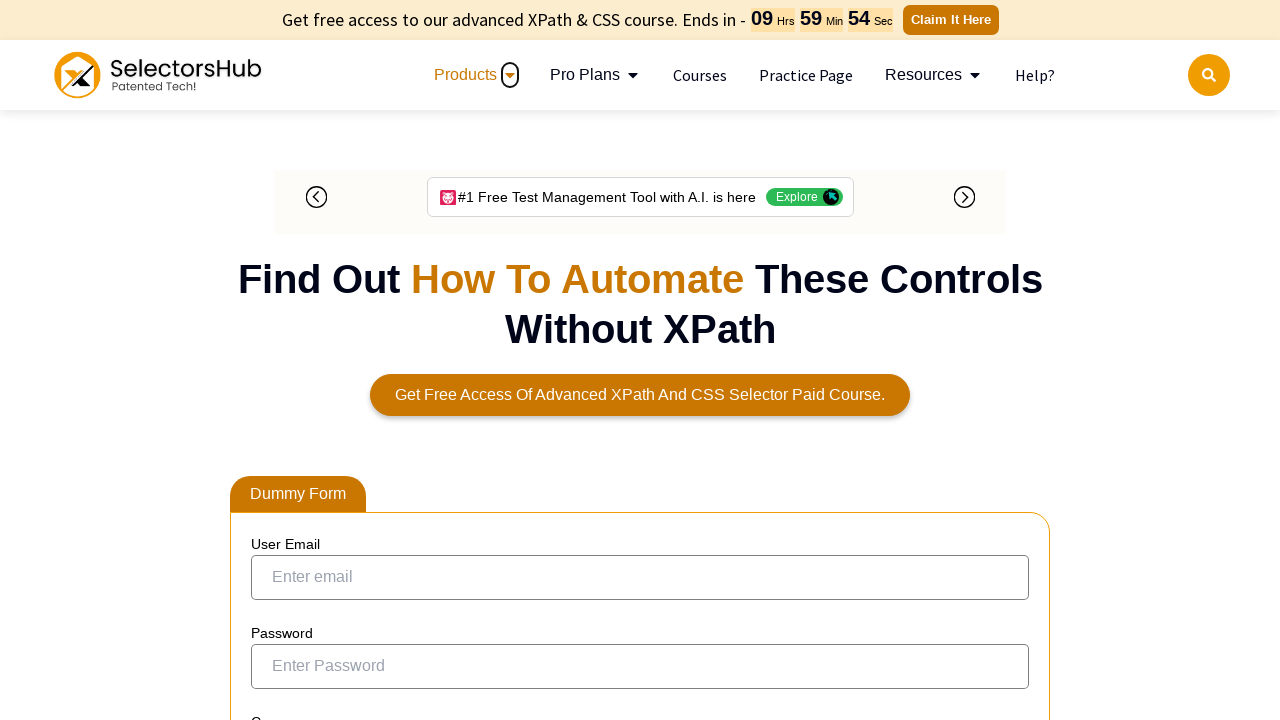

Located elements near Joe.Root within 400 pixels
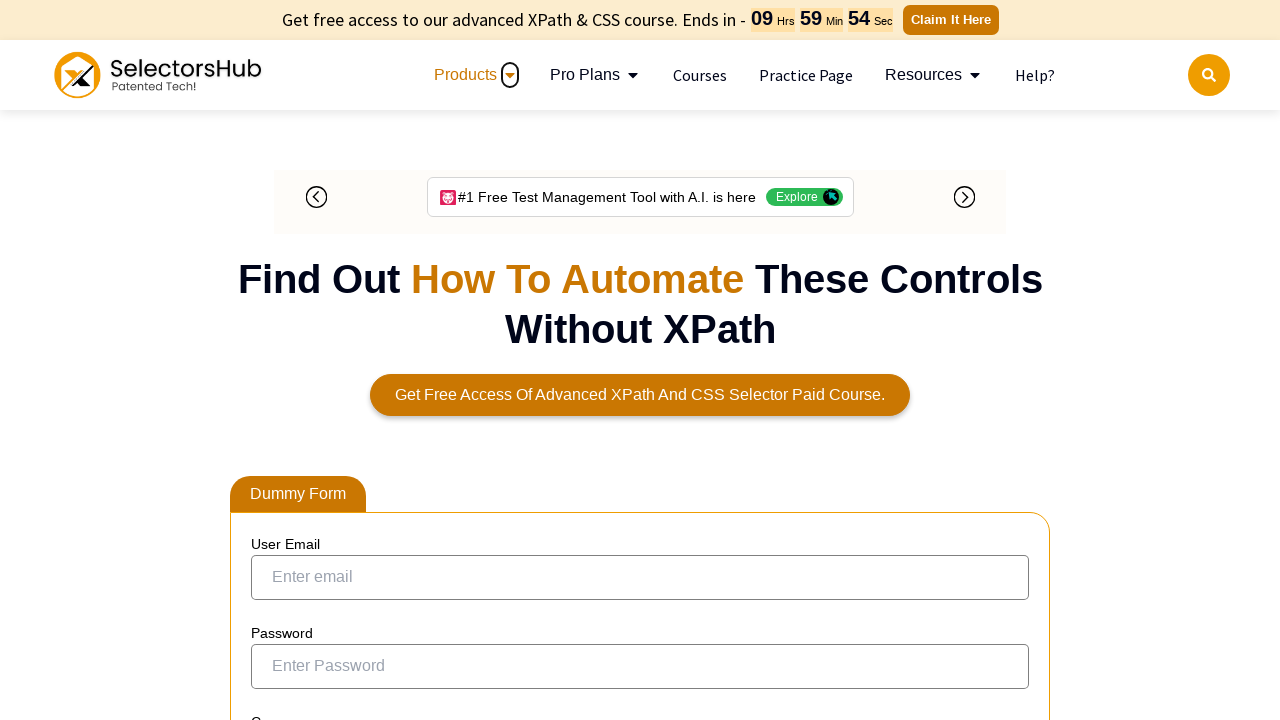

Clicked checkbox to the left of Joe.Root to select the user at (274, 353) on input[type='checkbox']:left-of(:text('Joe.Root')) >> nth=0
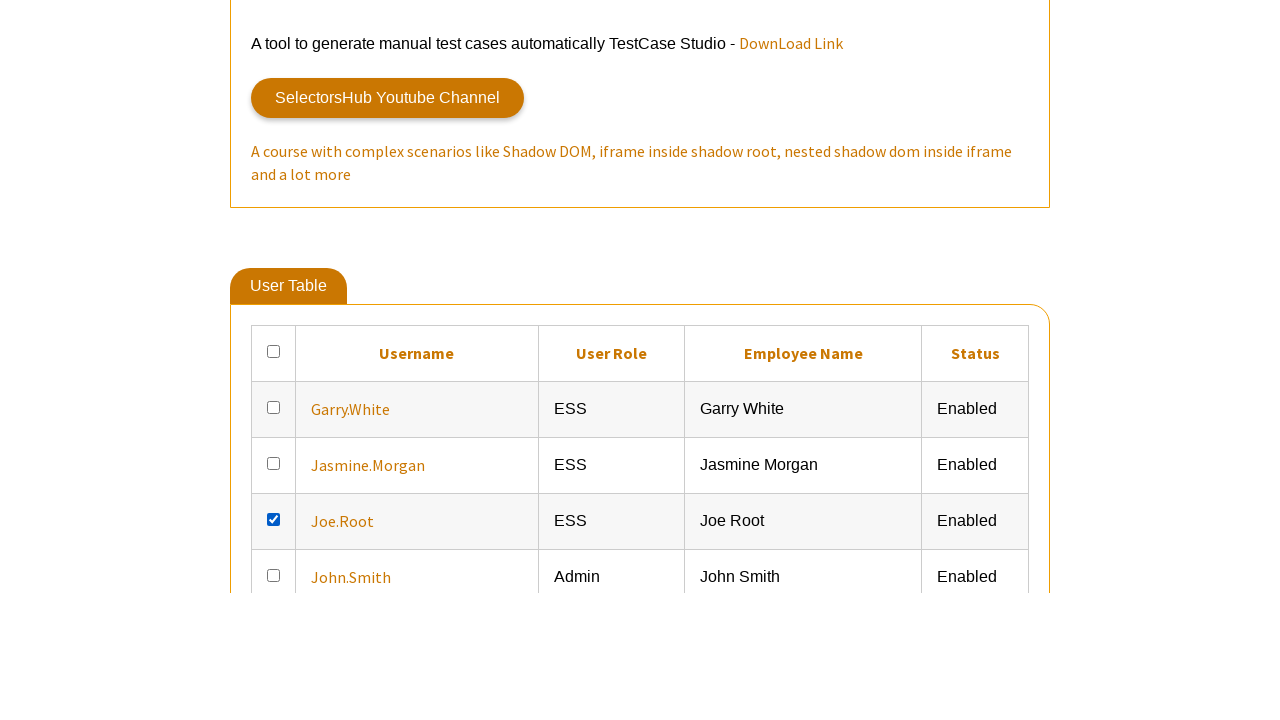

Clicked checkbox to the left of Jasmine.Morgan to select the user at (274, 665) on input[type='checkbox']:left-of(:text('Jasmine.Morgan')) >> nth=0
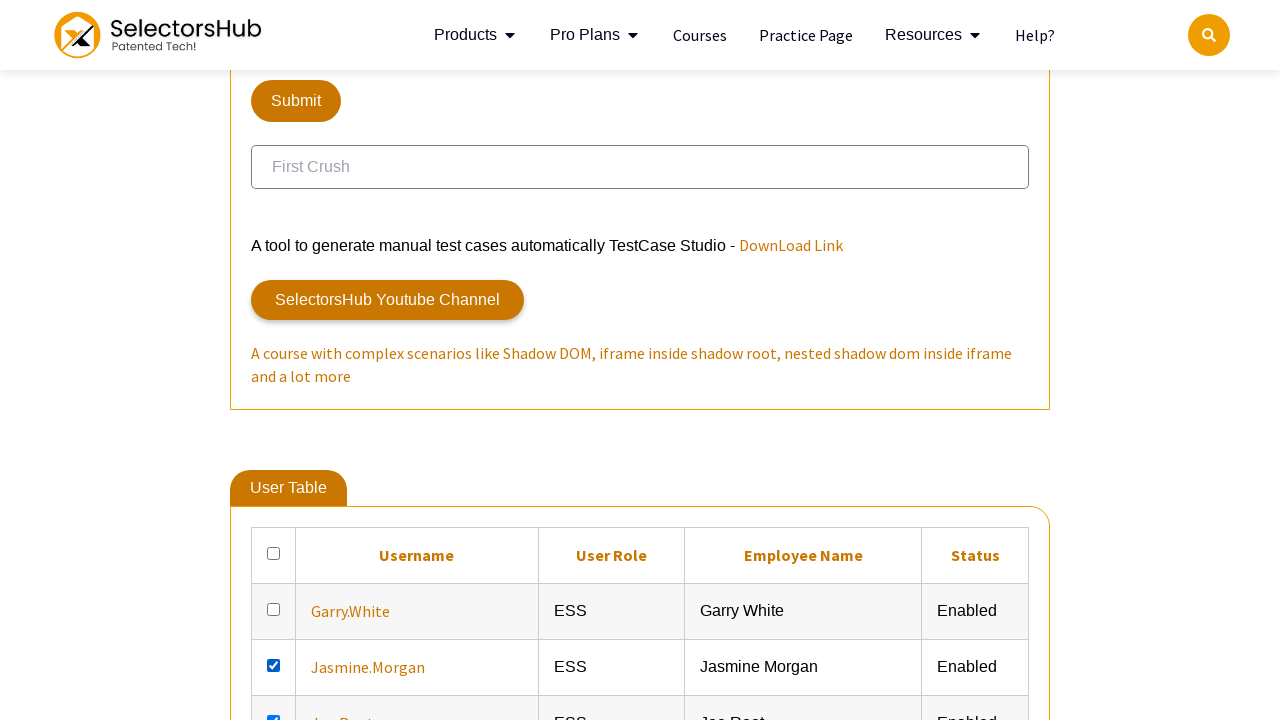

Retrieved Joe.Root's role using relative locator to the right
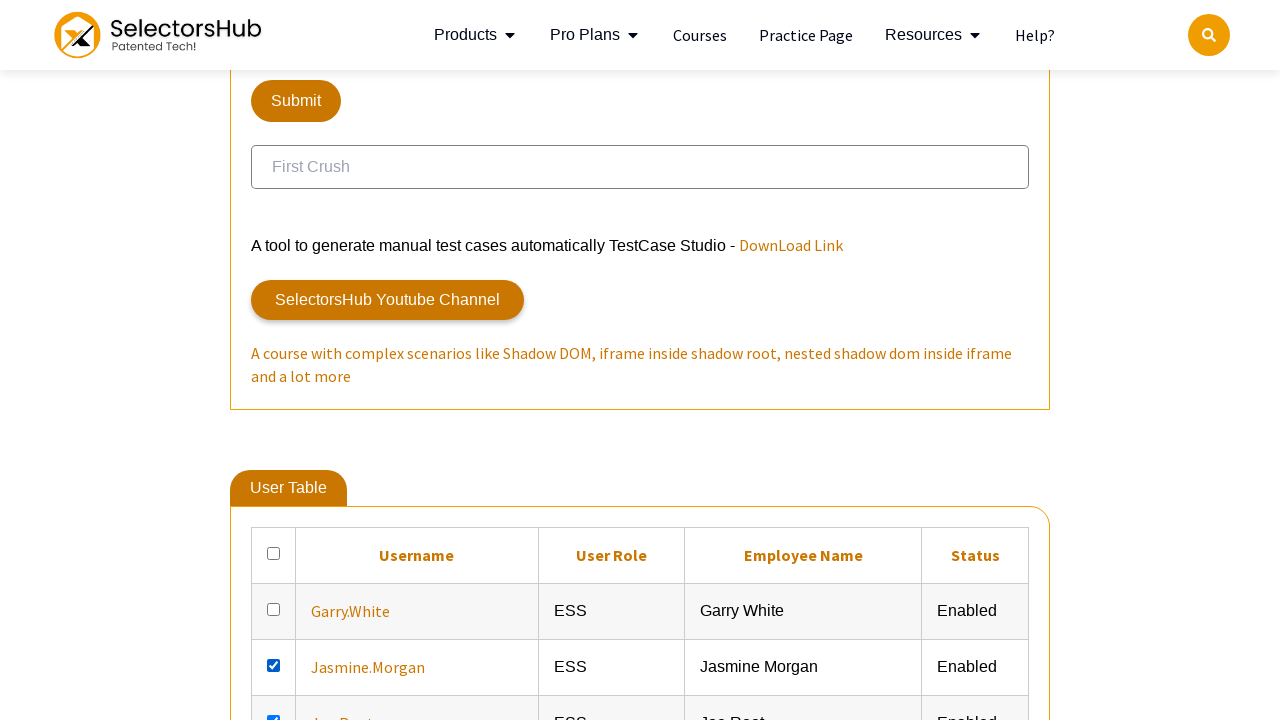

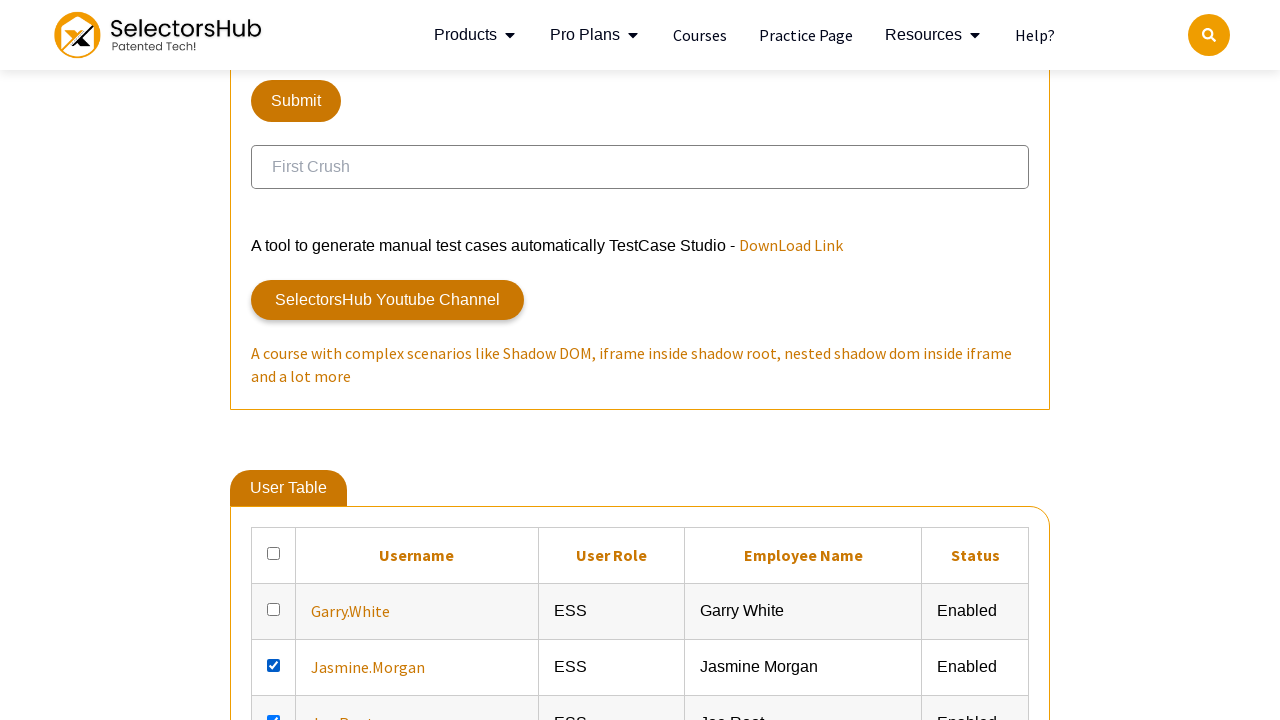